Tests an e-commerce checkout flow by searching for products, adding items to cart with quantity adjustments, applying a promo code, and completing the order with country selection

Starting URL: https://rahulshettyacademy.com/seleniumPractise/#/

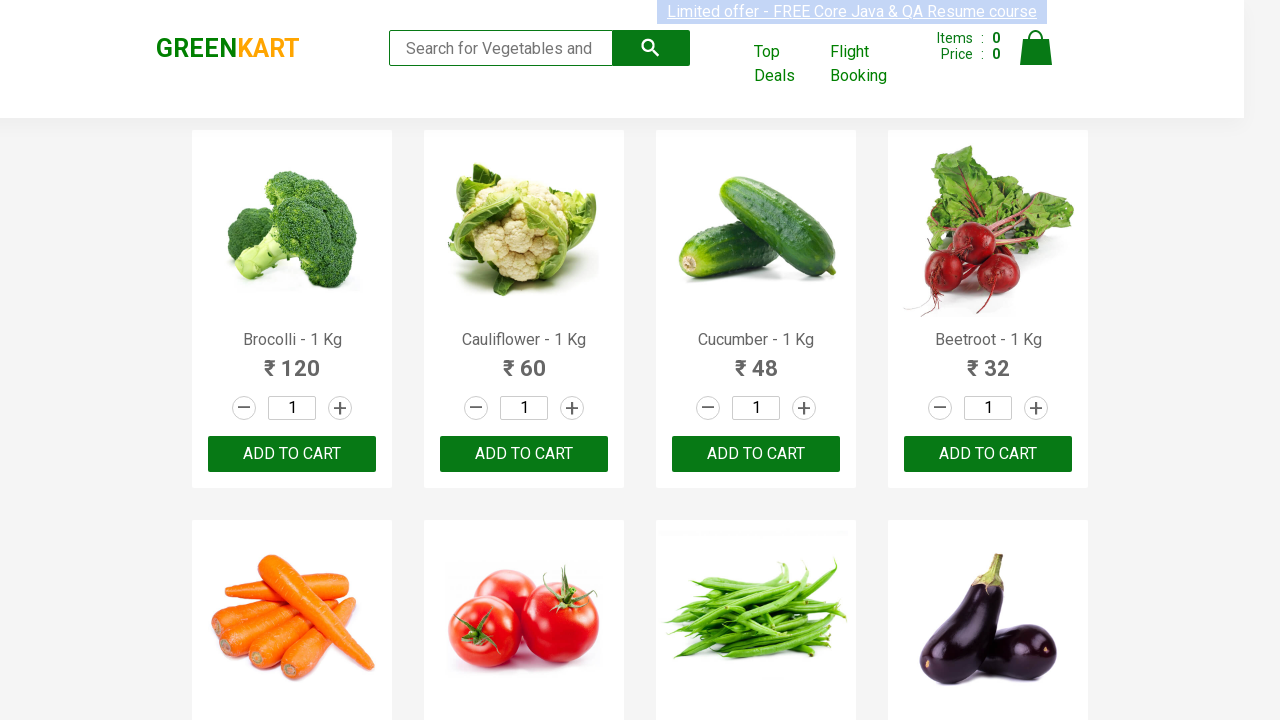

Filled search field with 'ber' to find products on .search-keyword
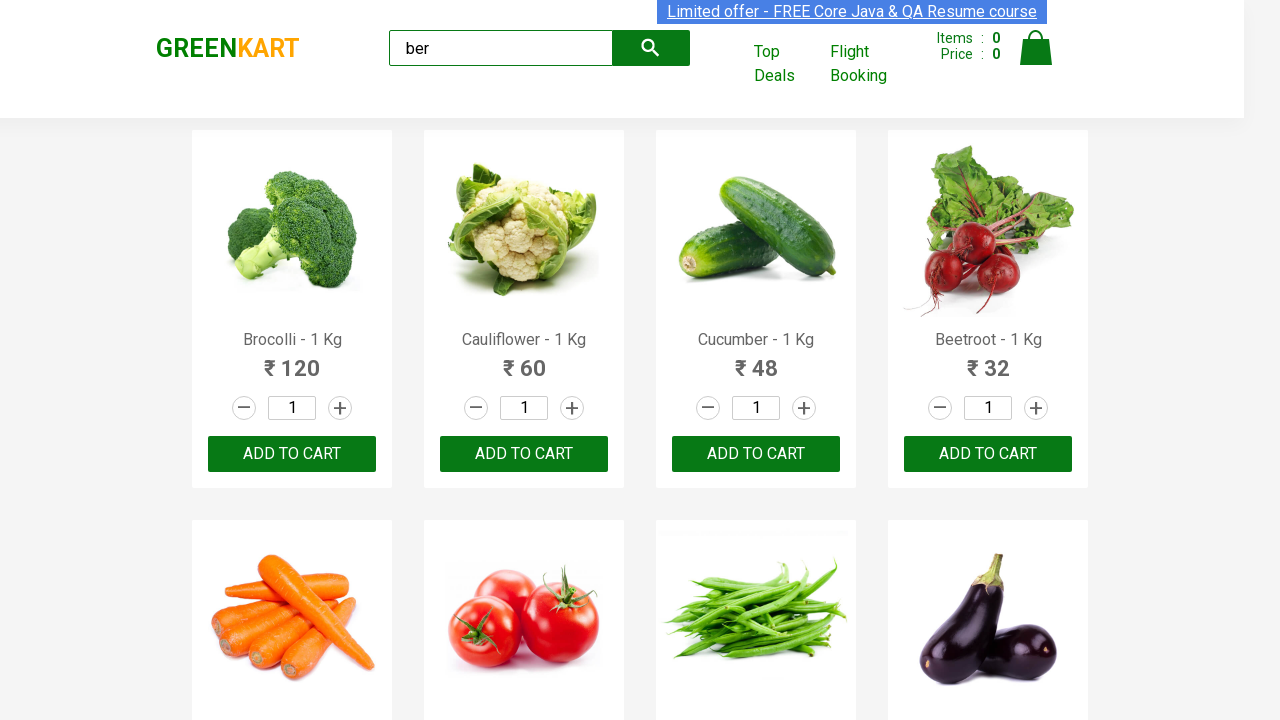

Products loaded after search
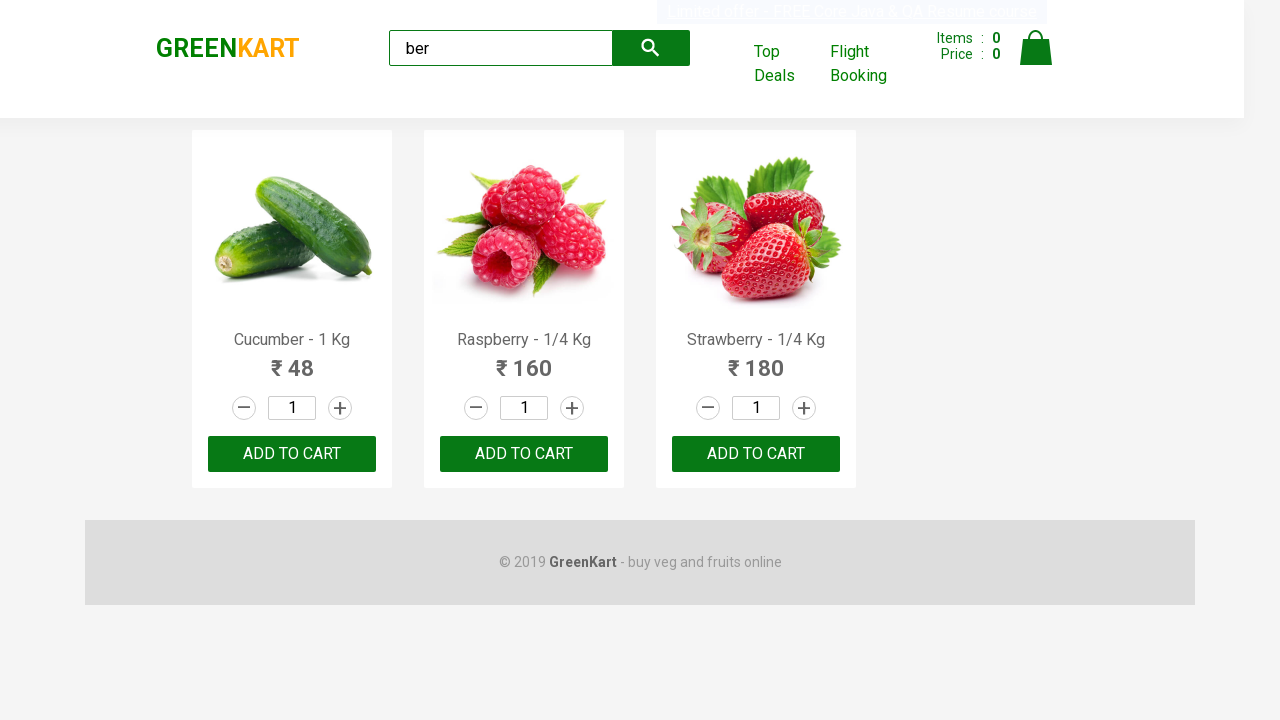

Clicked increment button for Cucumber (1st time) at (340, 408) on div[class='product'] >> nth=0 >> div a[class='increment']
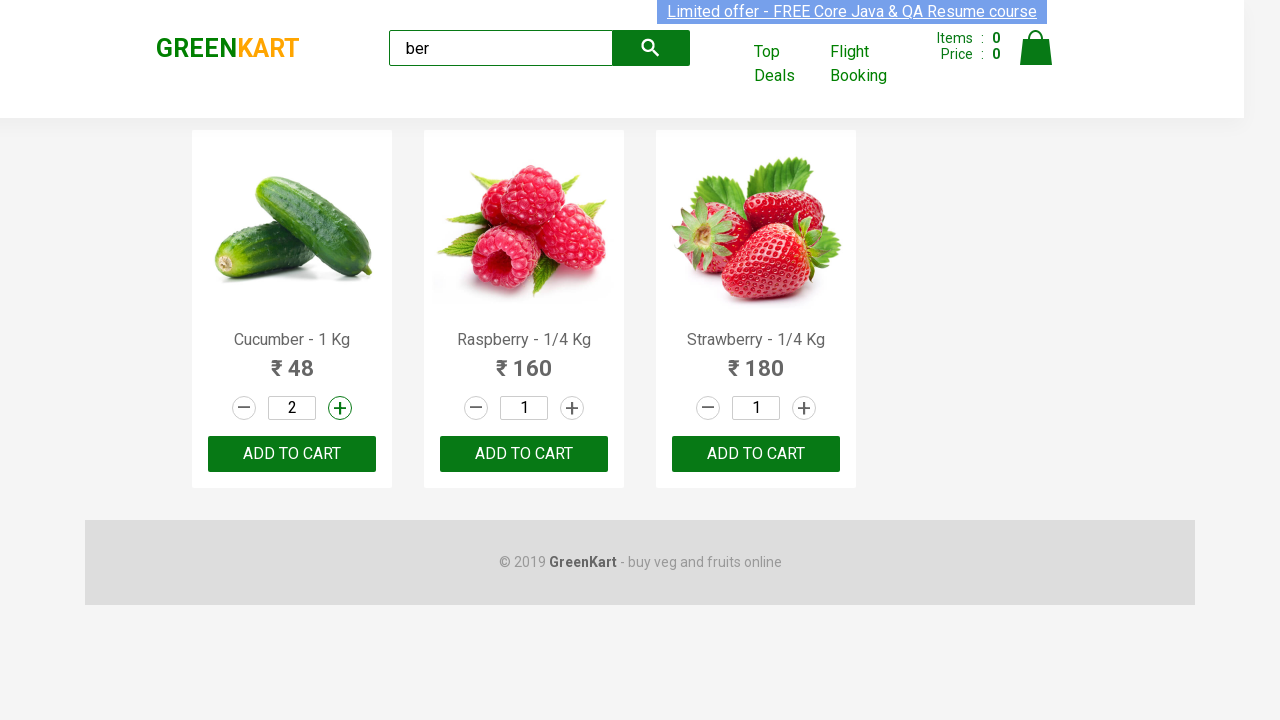

Clicked increment button for Cucumber (2nd time) at (340, 408) on div[class='product'] >> nth=0 >> div a[class='increment']
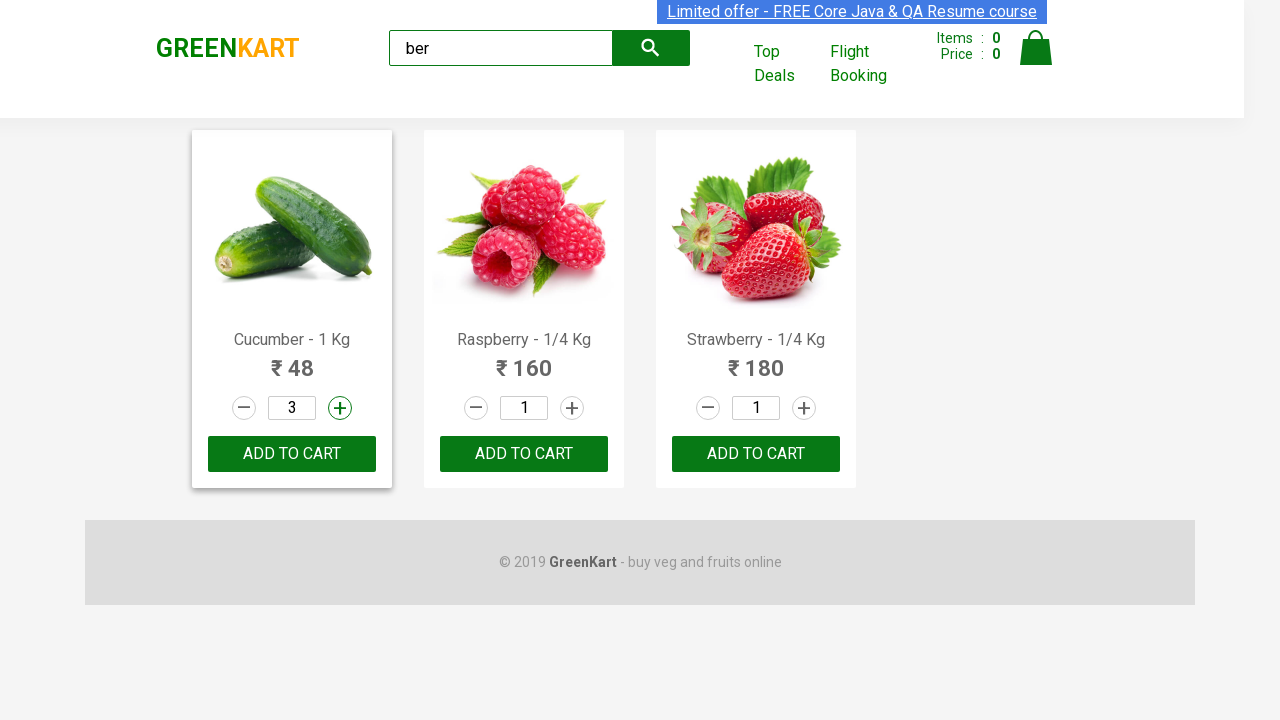

Added Cucumber (quantity 2) to cart at (292, 454) on div[class='product'] >> nth=0 >> div button
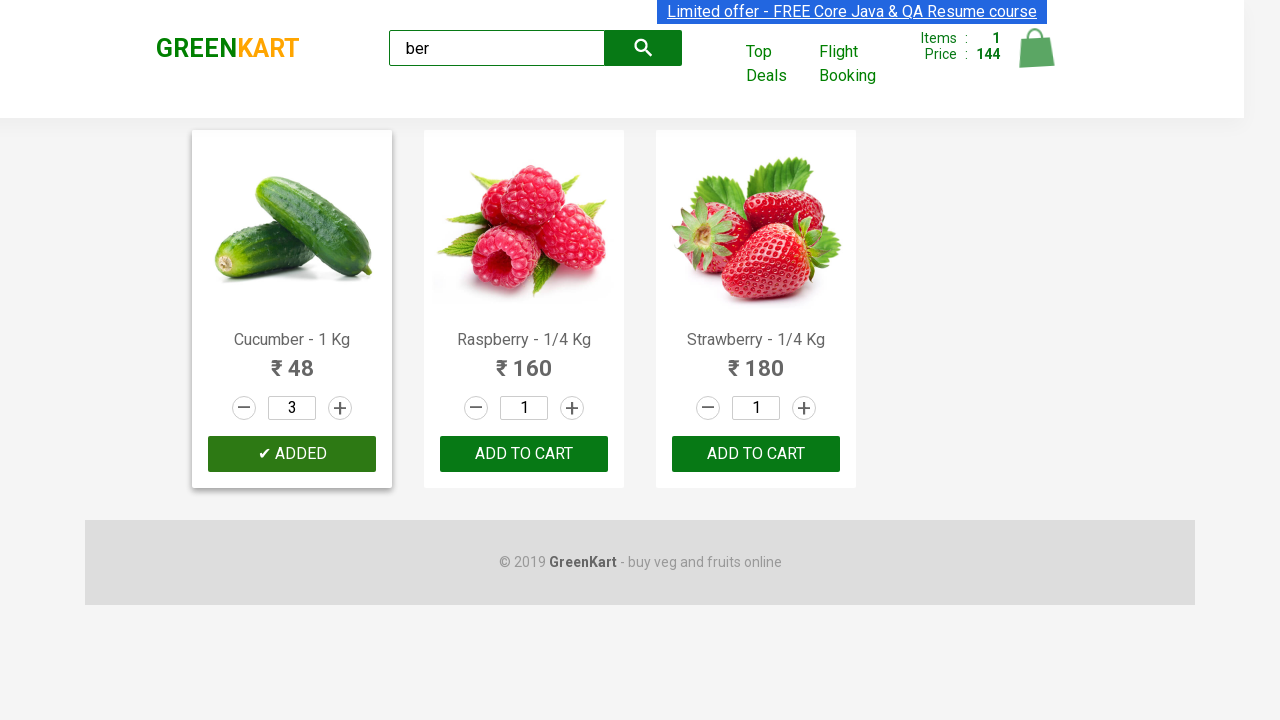

Clicked increment button for Strawberry at (804, 408) on div[class='product'] >> nth=2 >> div a[class='increment']
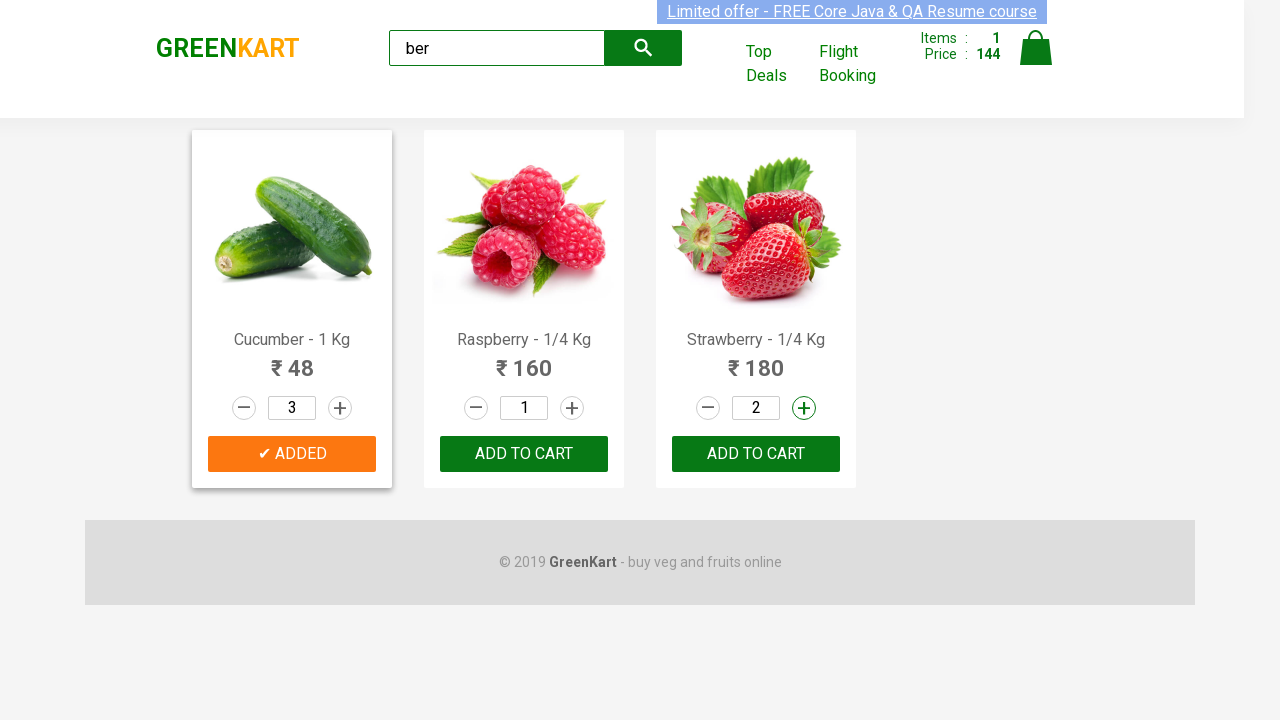

Added Strawberry (quantity 2) to cart at (756, 454) on div[class='product'] >> nth=2 >> div button
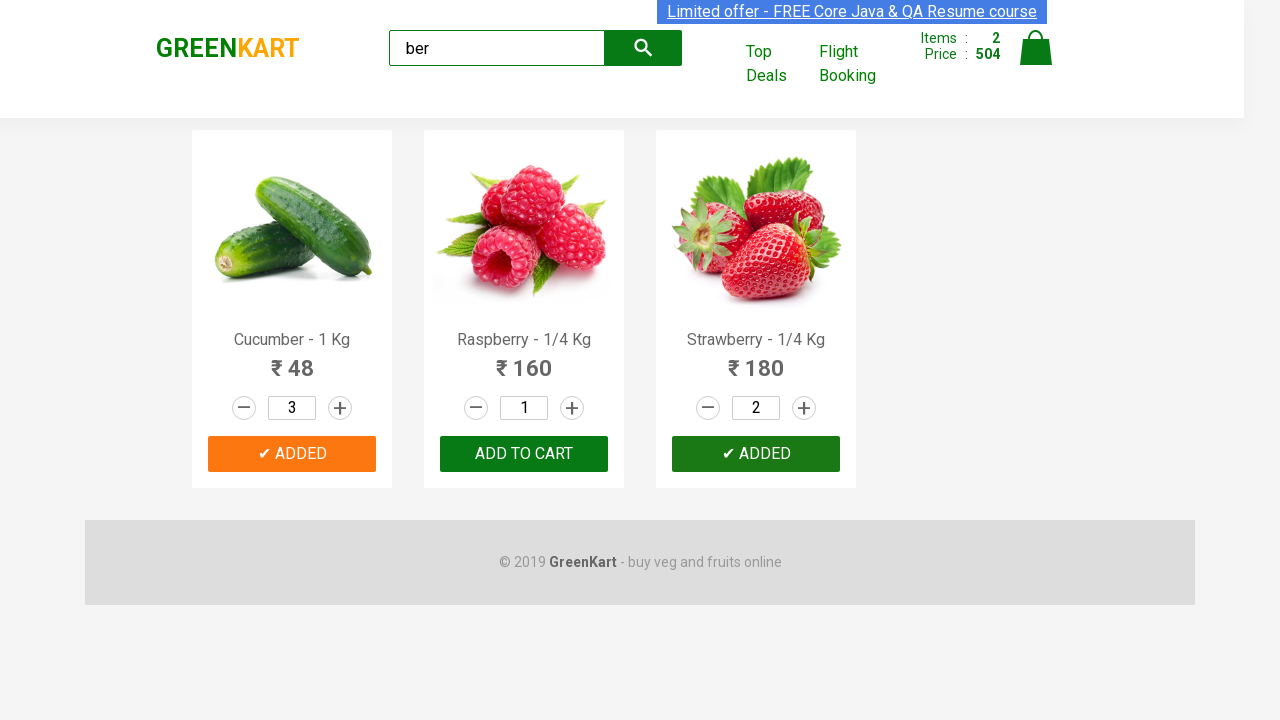

Clicked cart icon to view cart at (1036, 59) on .cart-icon
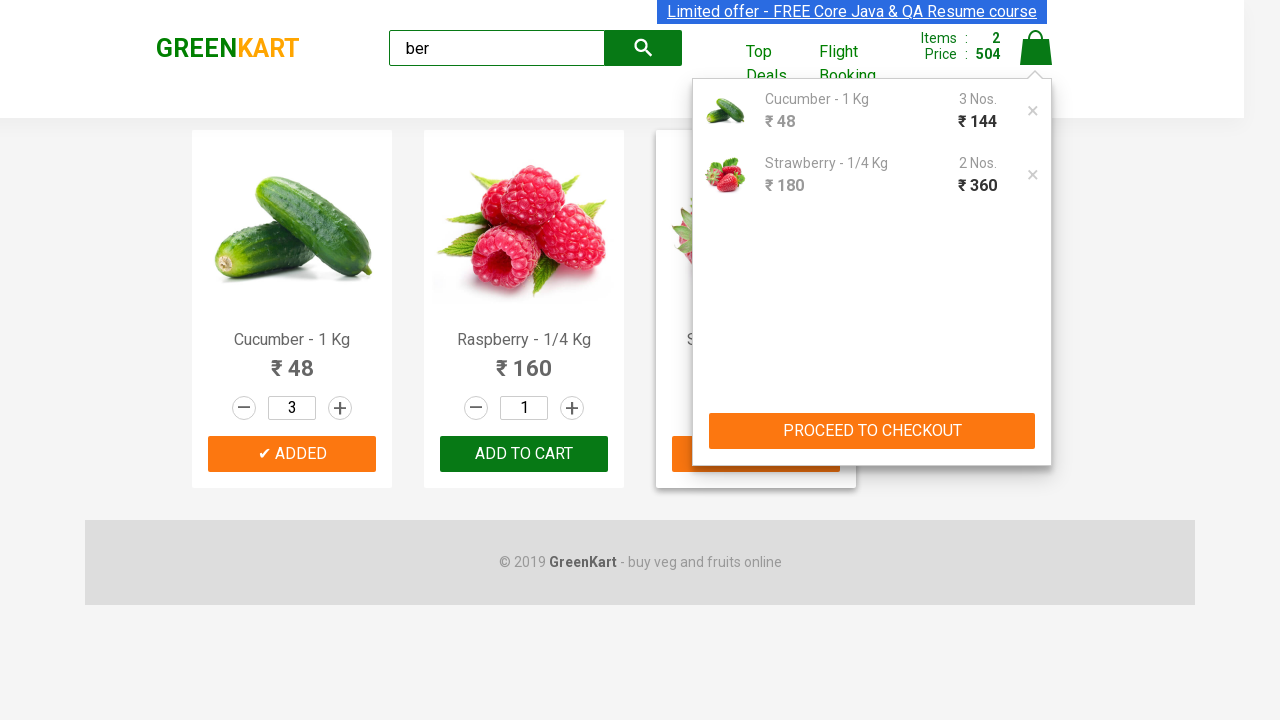

Clicked 'PROCEED TO CHECKOUT' button at (872, 431) on xpath=//button[text()='PROCEED TO CHECKOUT']
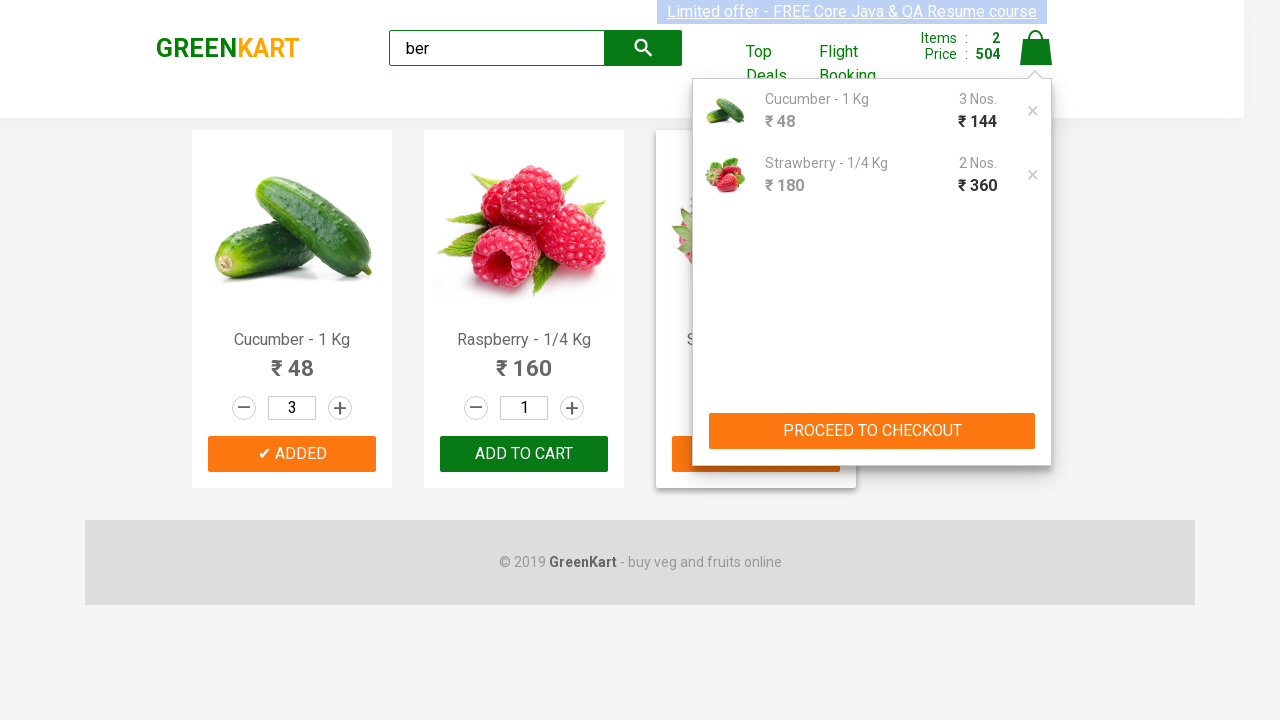

Checkout page loaded with order summary
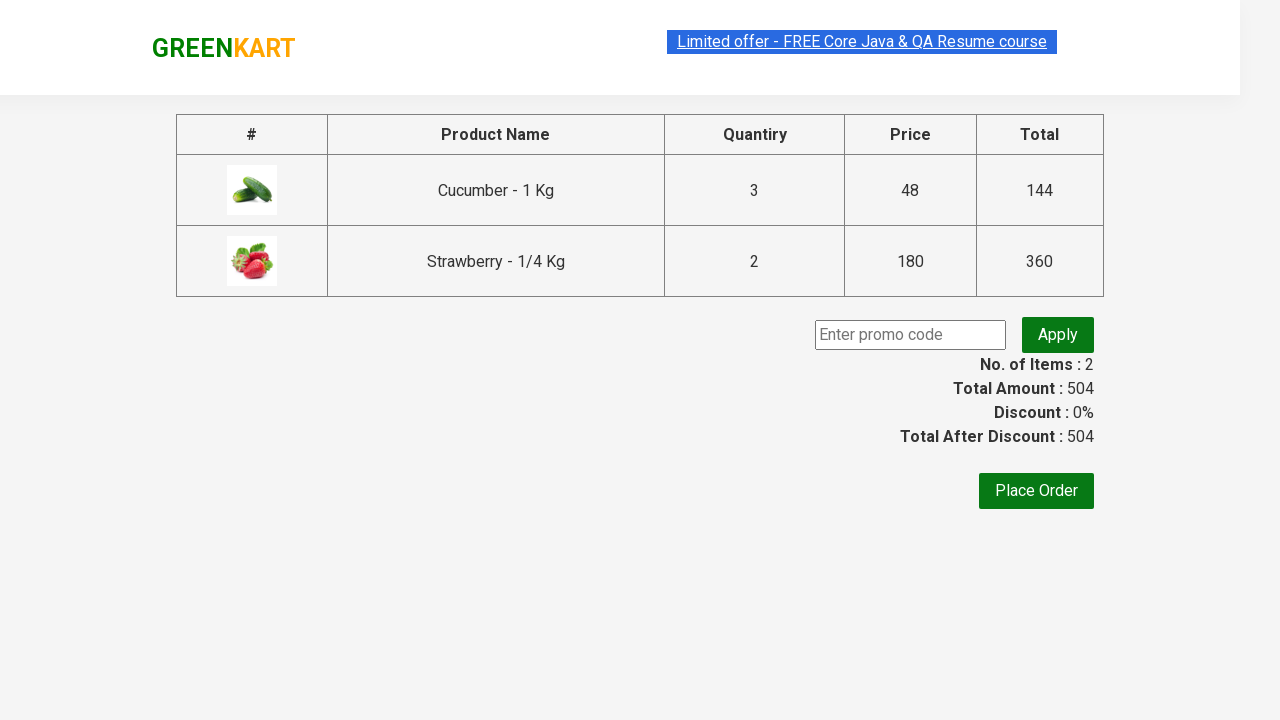

Entered promo code 'rahulshettyacademy' on .promocode
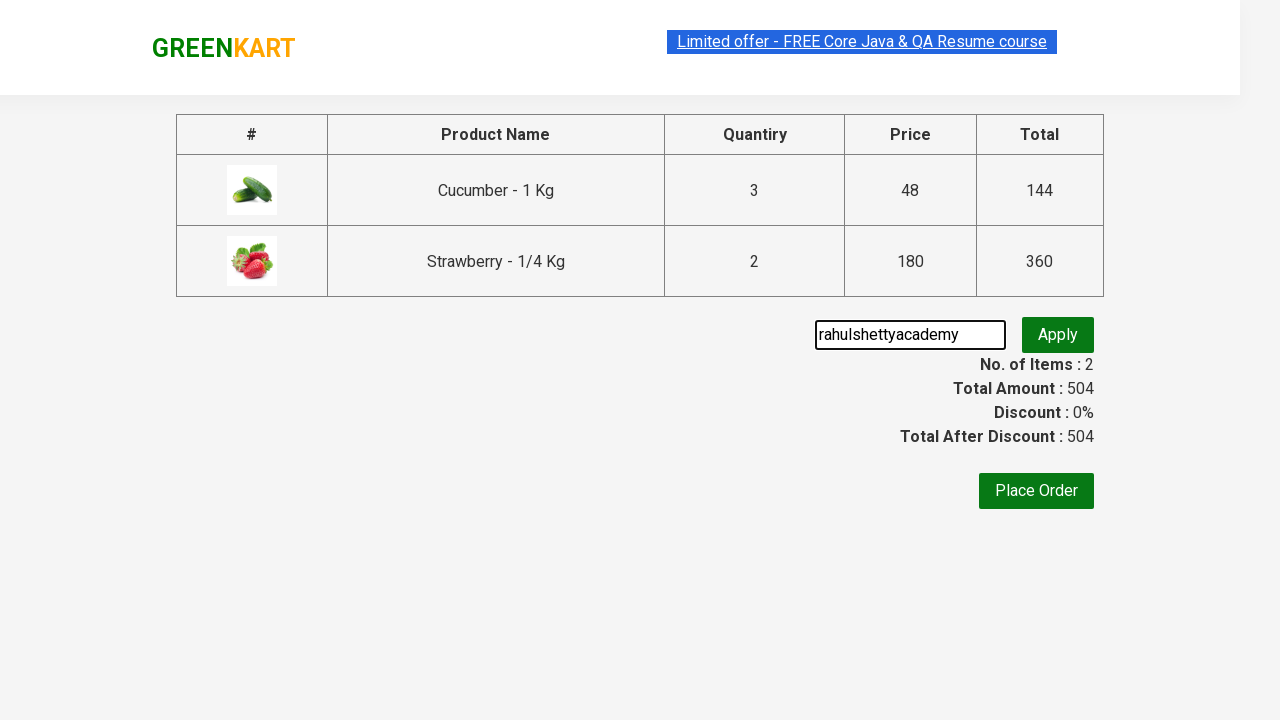

Clicked promo code apply button at (1058, 335) on .promobtn
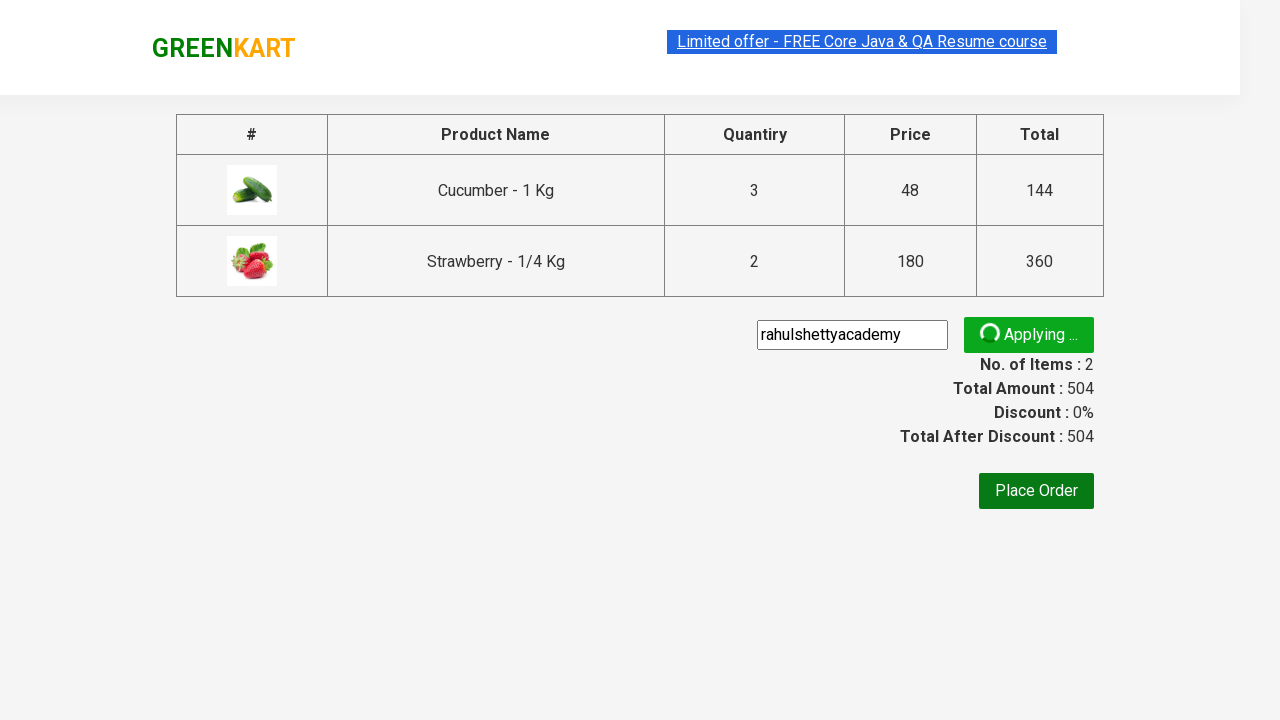

Promo code successfully applied
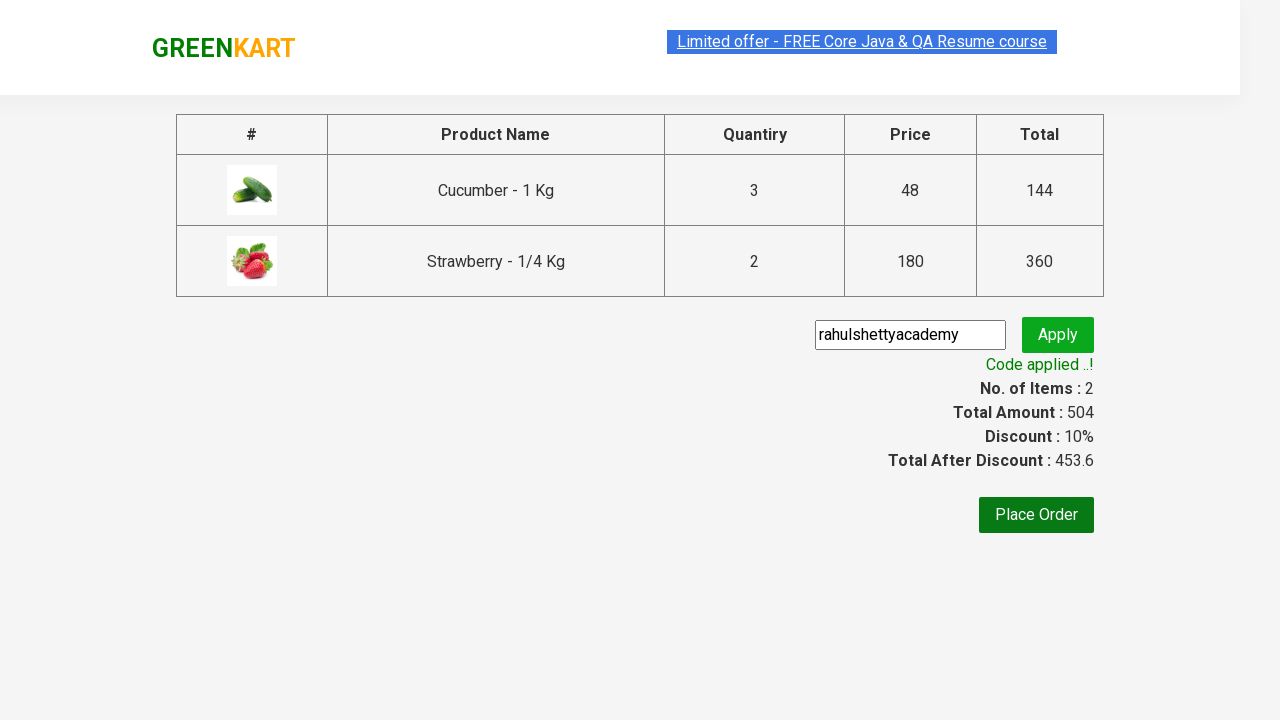

Clicked 'Place Order' button at (1036, 515) on xpath=//button[contains(text(),'Order')]
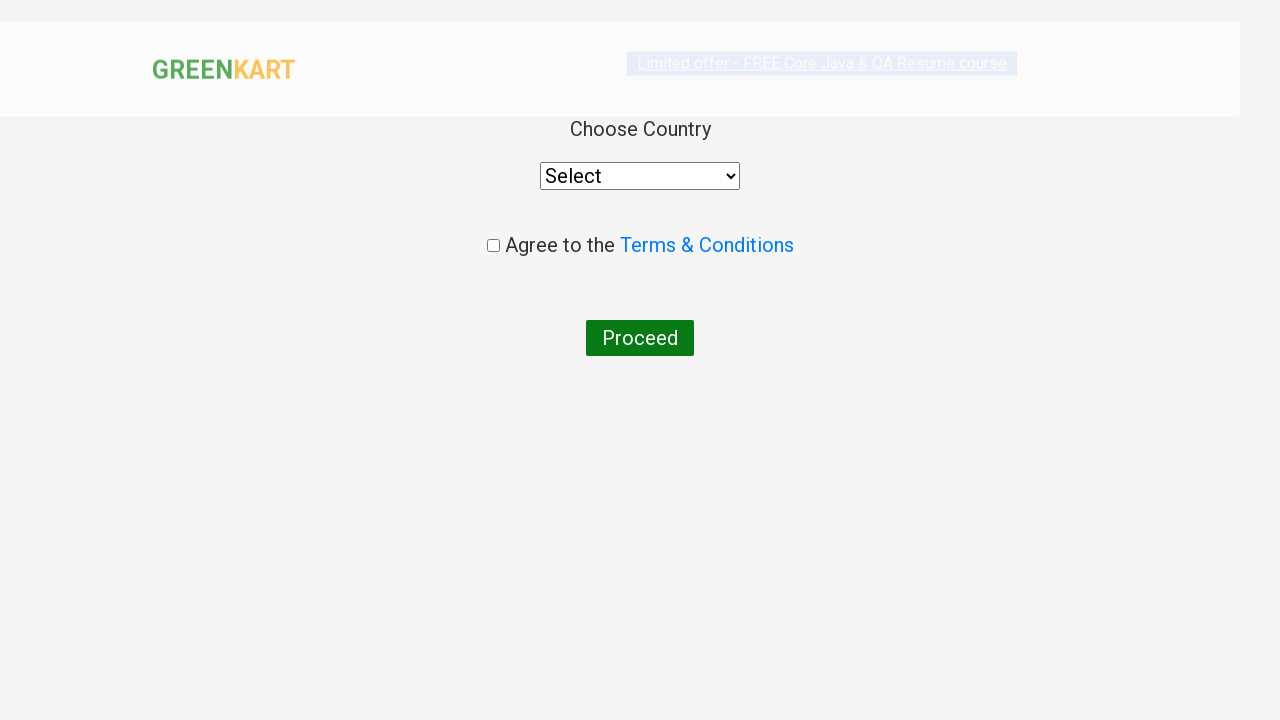

Selected 'India' from country dropdown on select
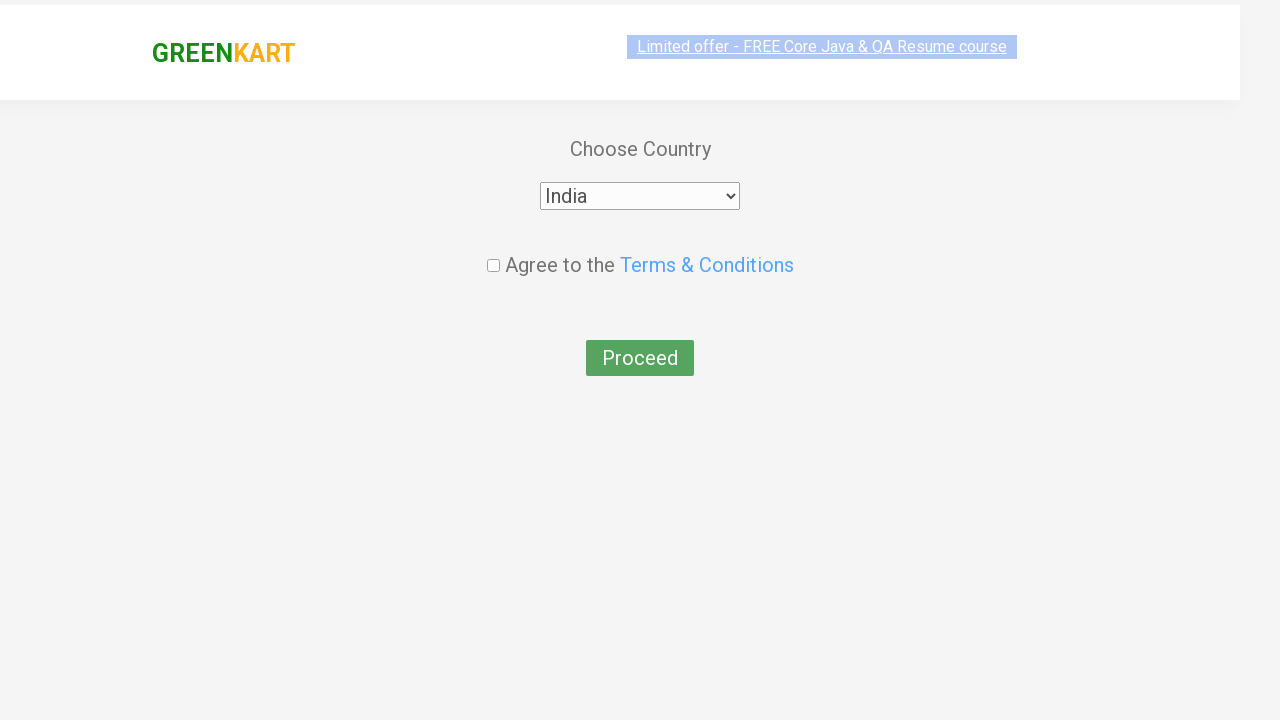

Checked terms and conditions agreement checkbox at (493, 246) on .chkAgree
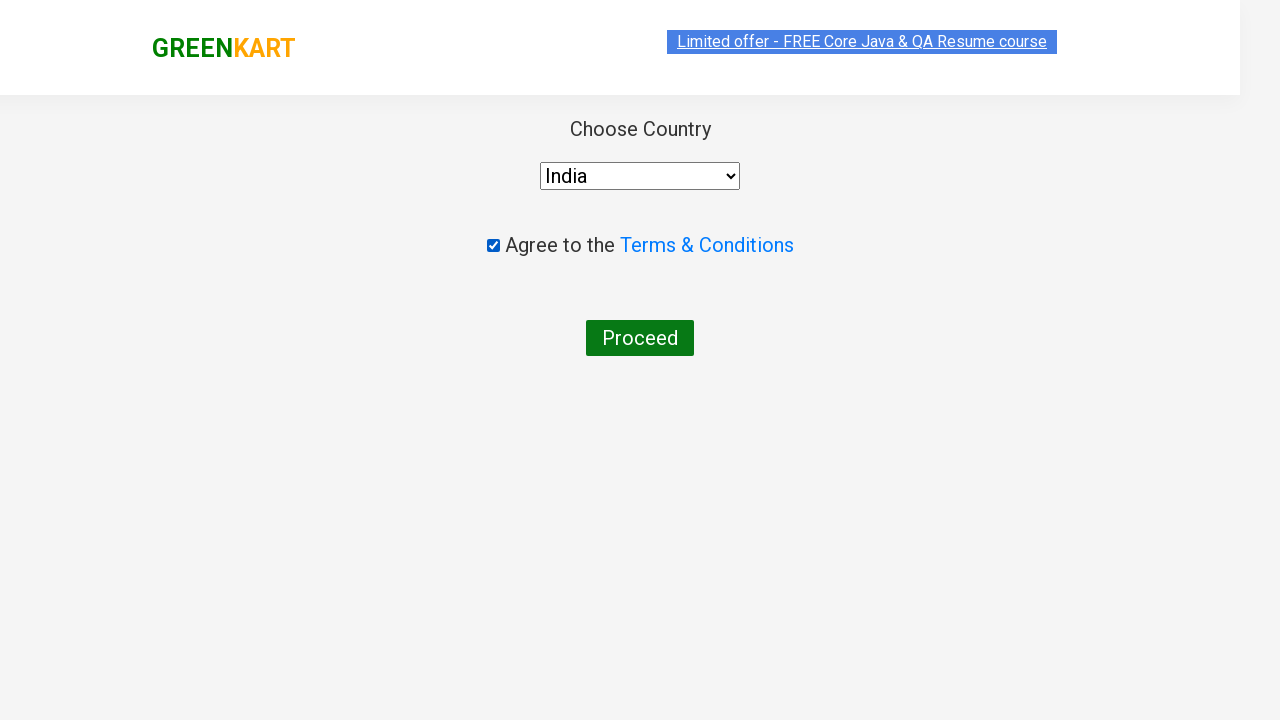

Clicked 'Proceed' button to complete the order at (640, 338) on xpath=//button[contains(text(),'Proc')]
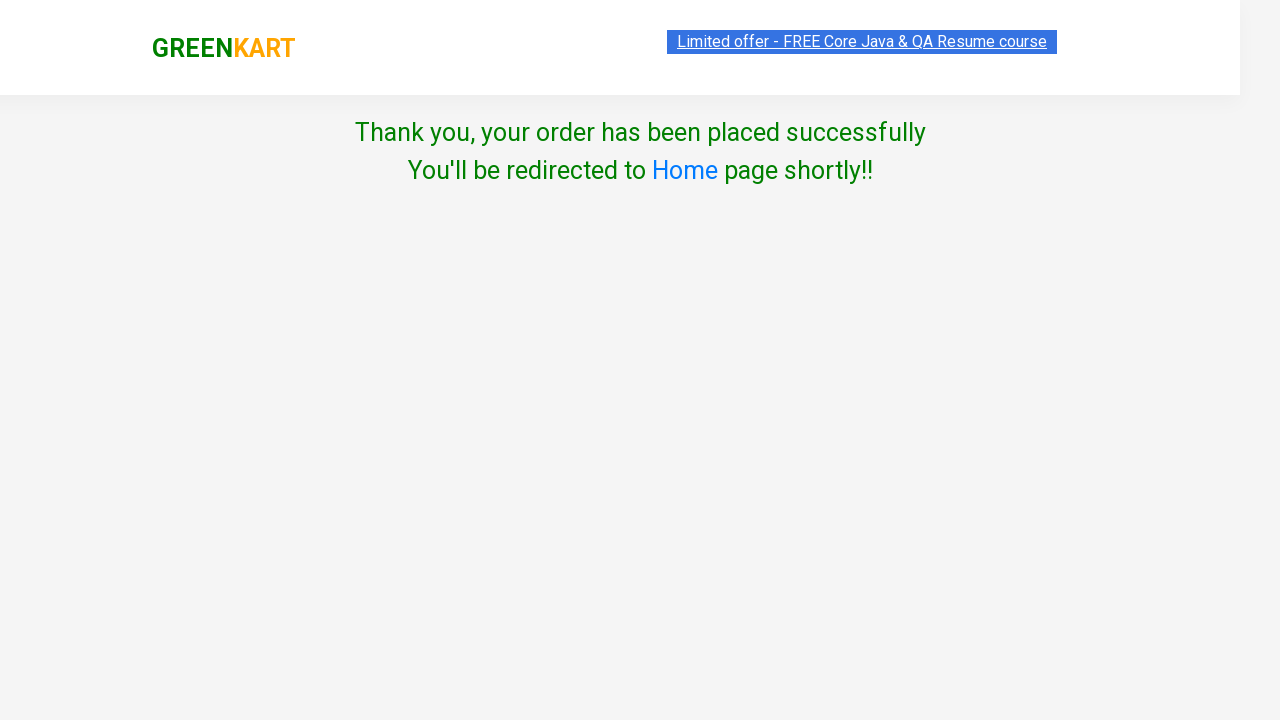

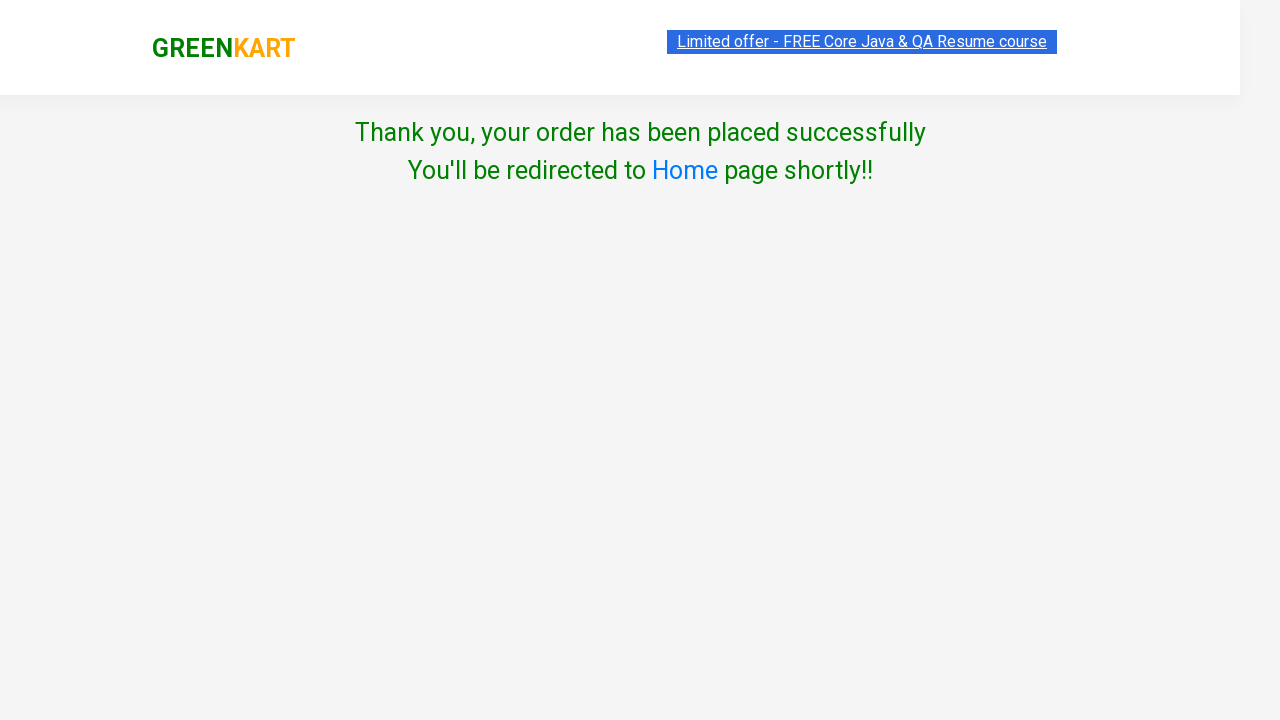